Tests drag and drop functionality within an iframe by dragging an element and dropping it onto a target element

Starting URL: http://jqueryui.com/droppable/

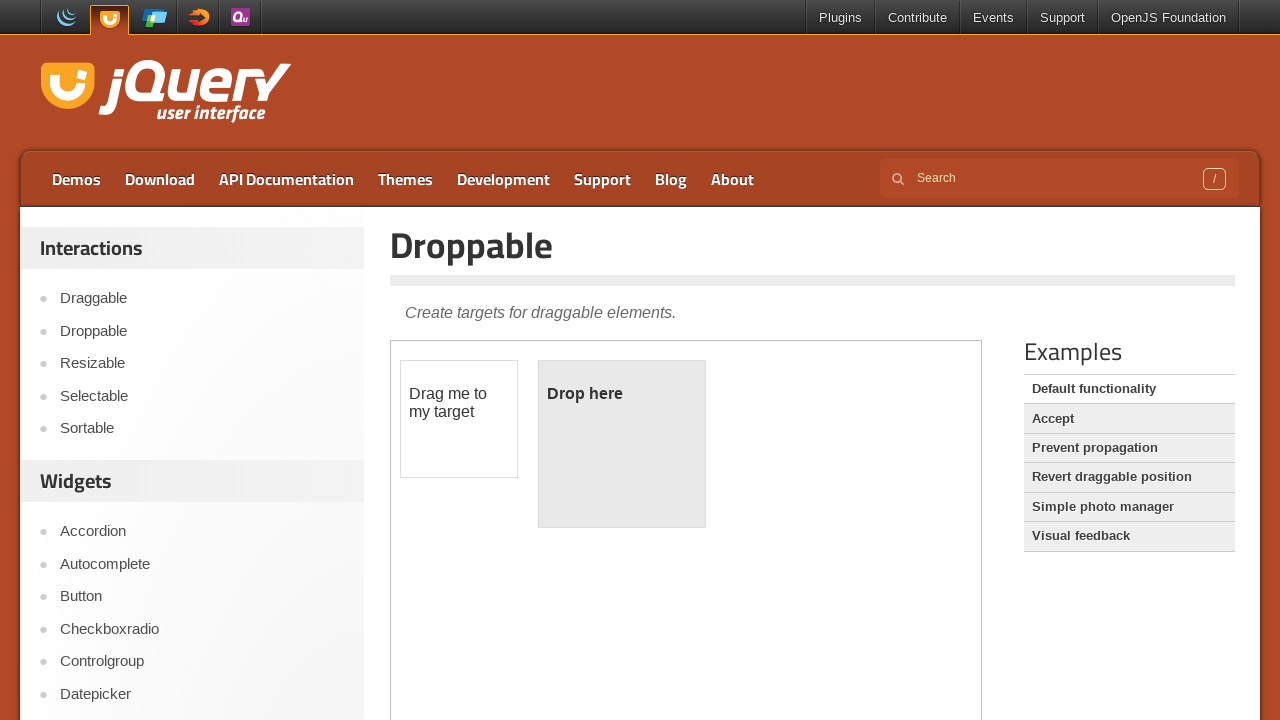

Located the demo iframe for drag and drop test
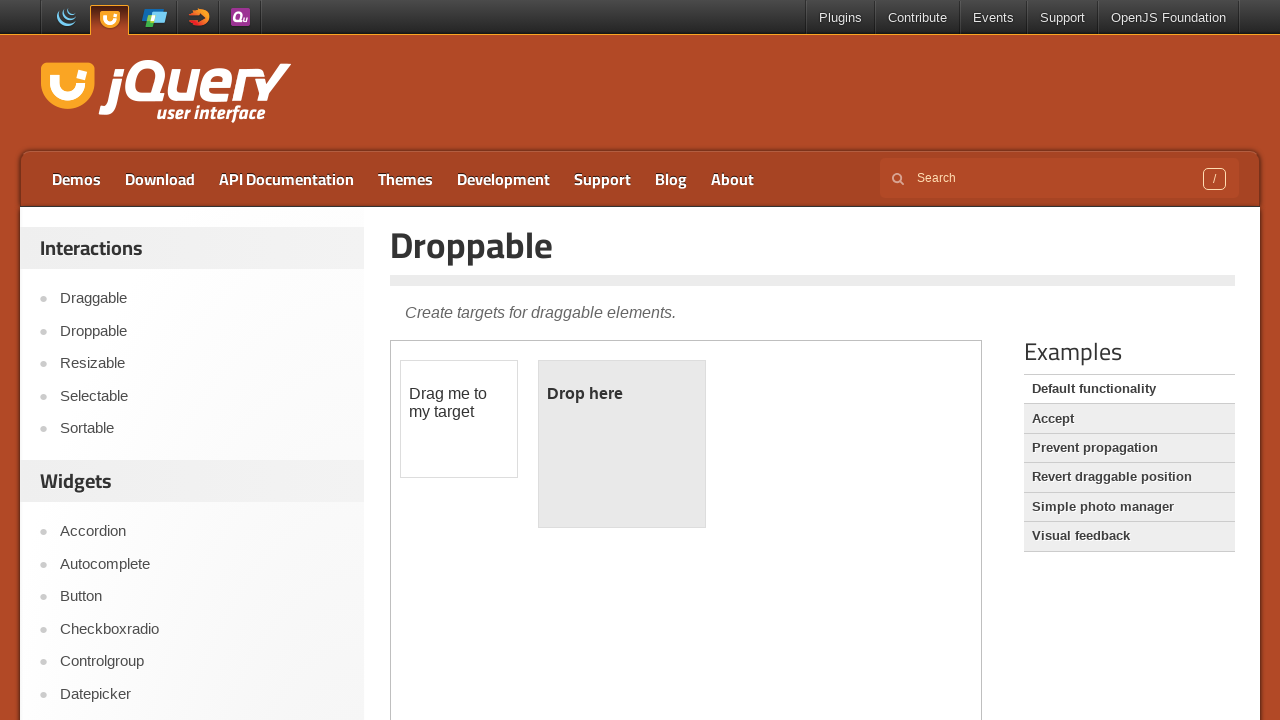

Located the draggable element within iframe
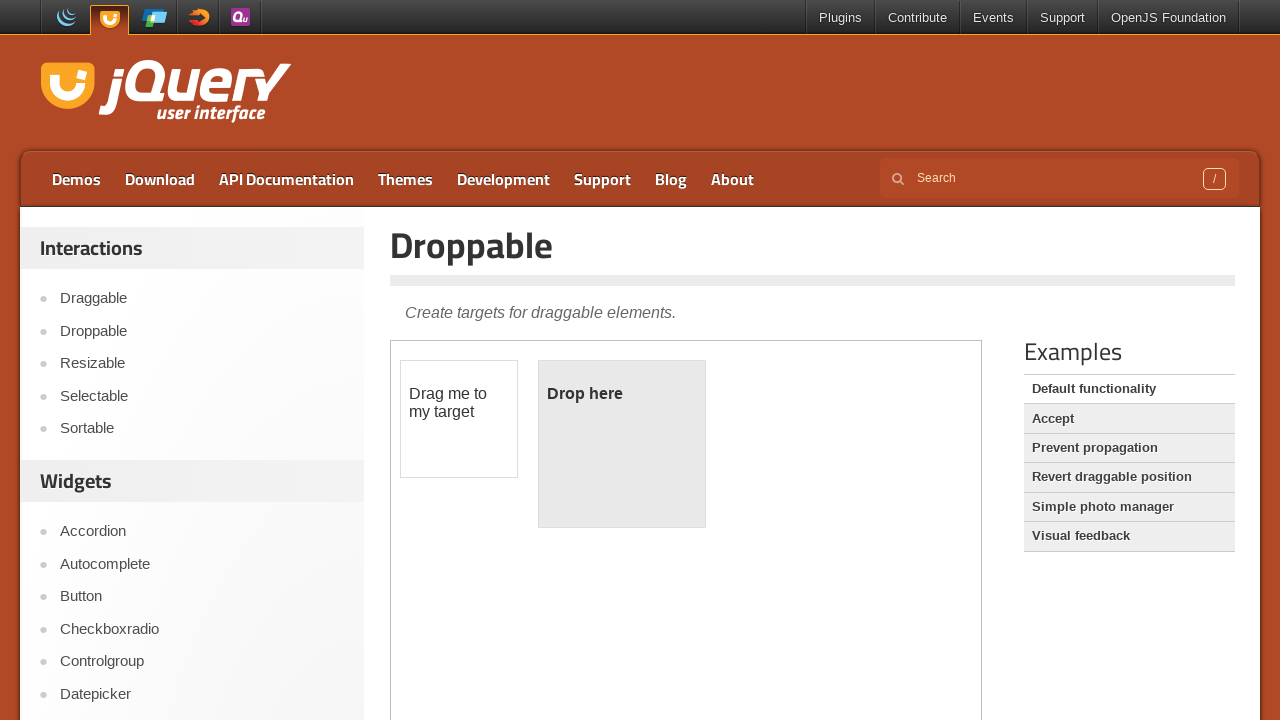

Located the droppable target element within iframe
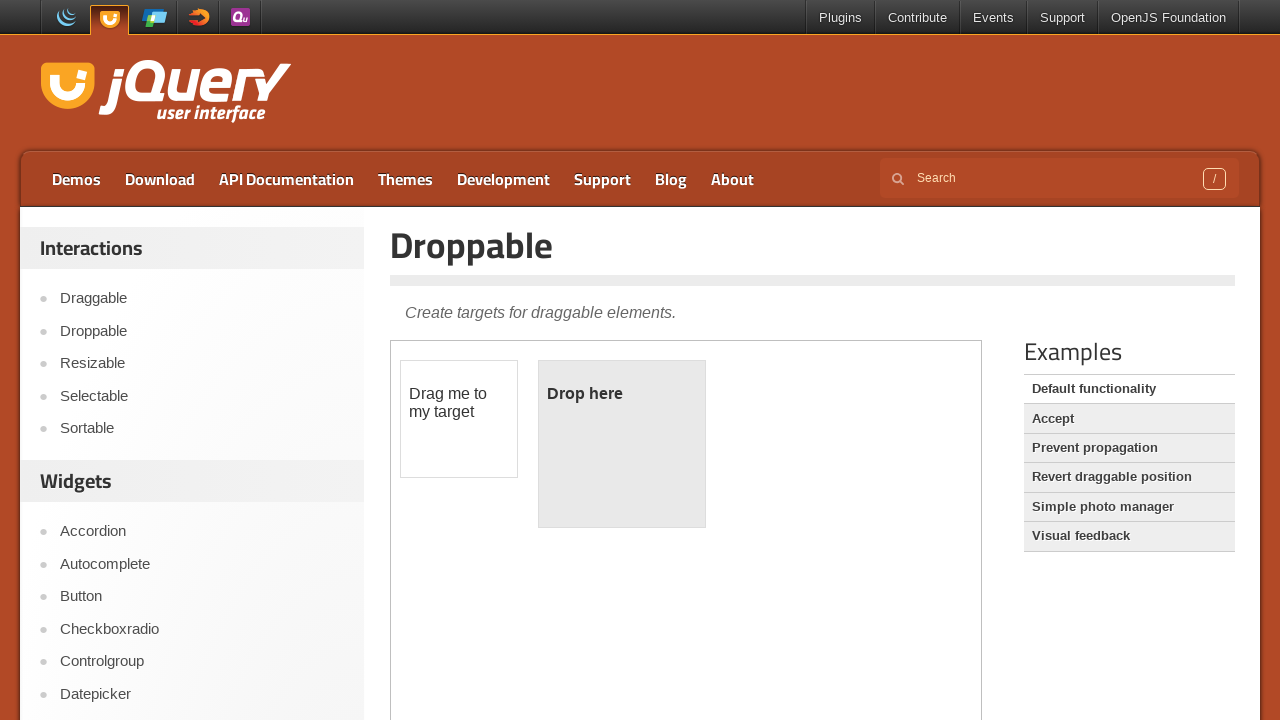

Dragged element from #draggable to #droppable target at (622, 444)
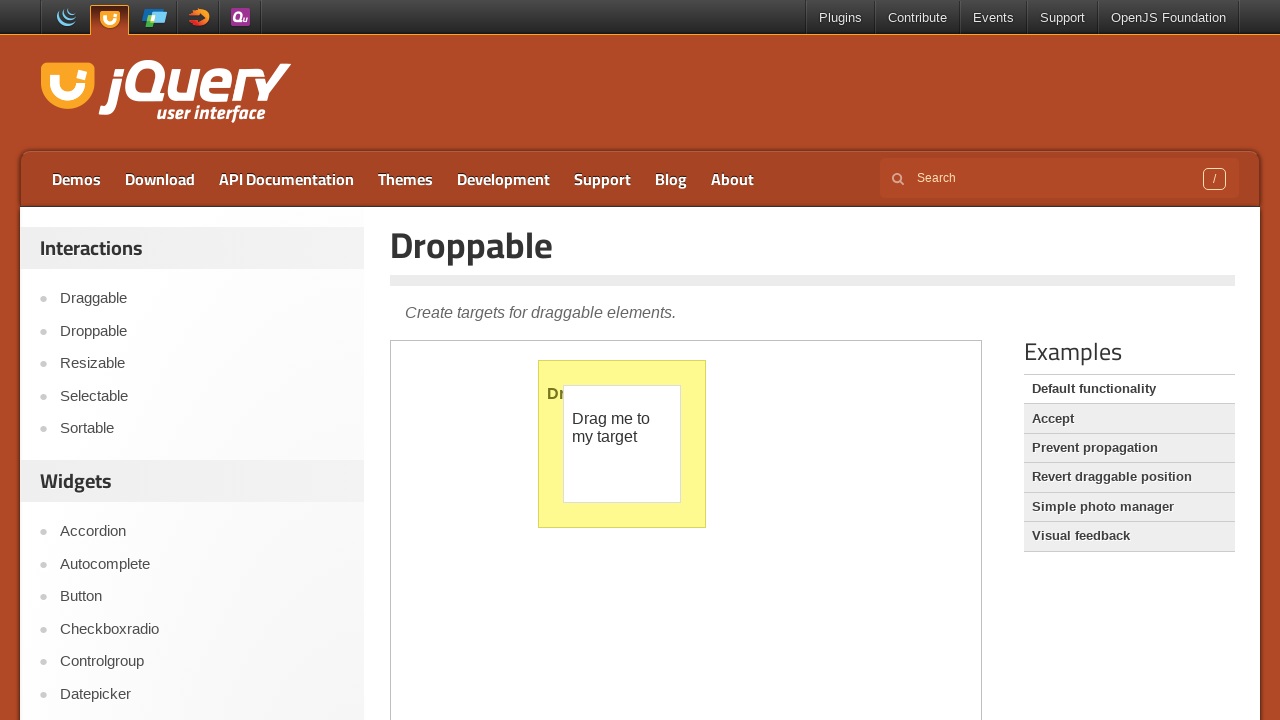

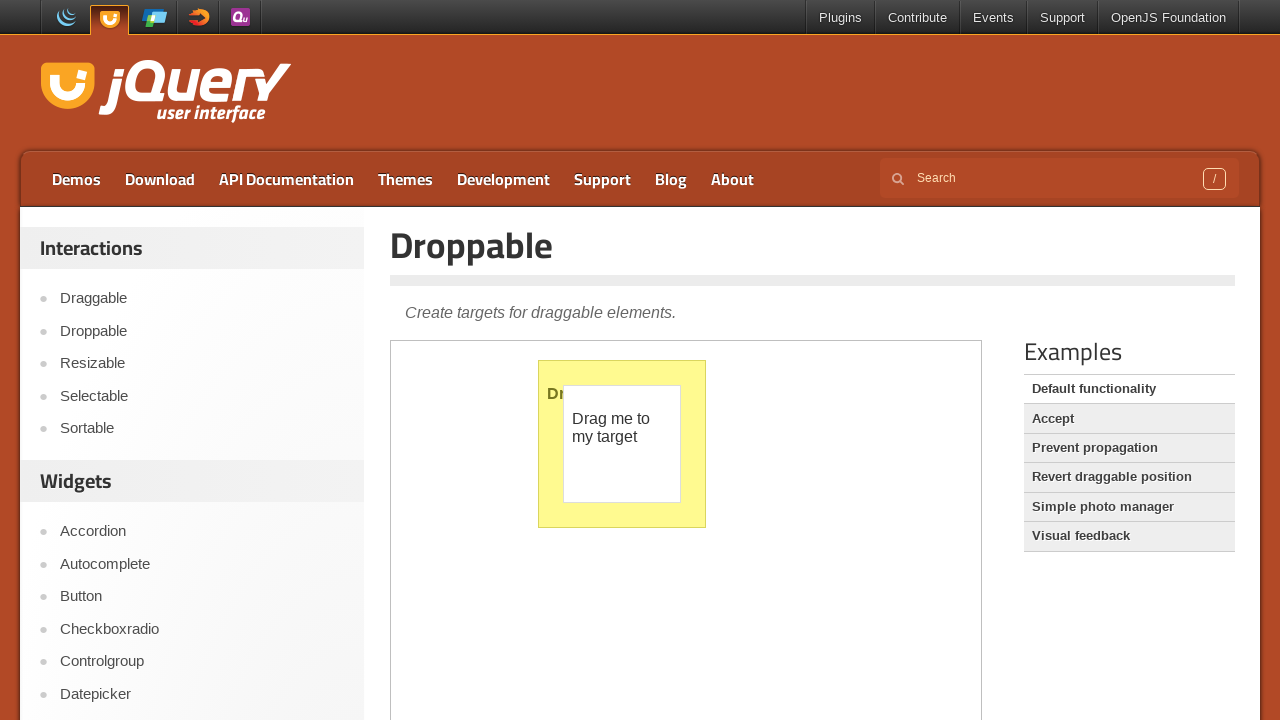